Tests button interaction on Selenium's web form demo page and link navigation on the Selenium homepage

Starting URL: https://www.selenium.dev/selenium/web/web-form.html

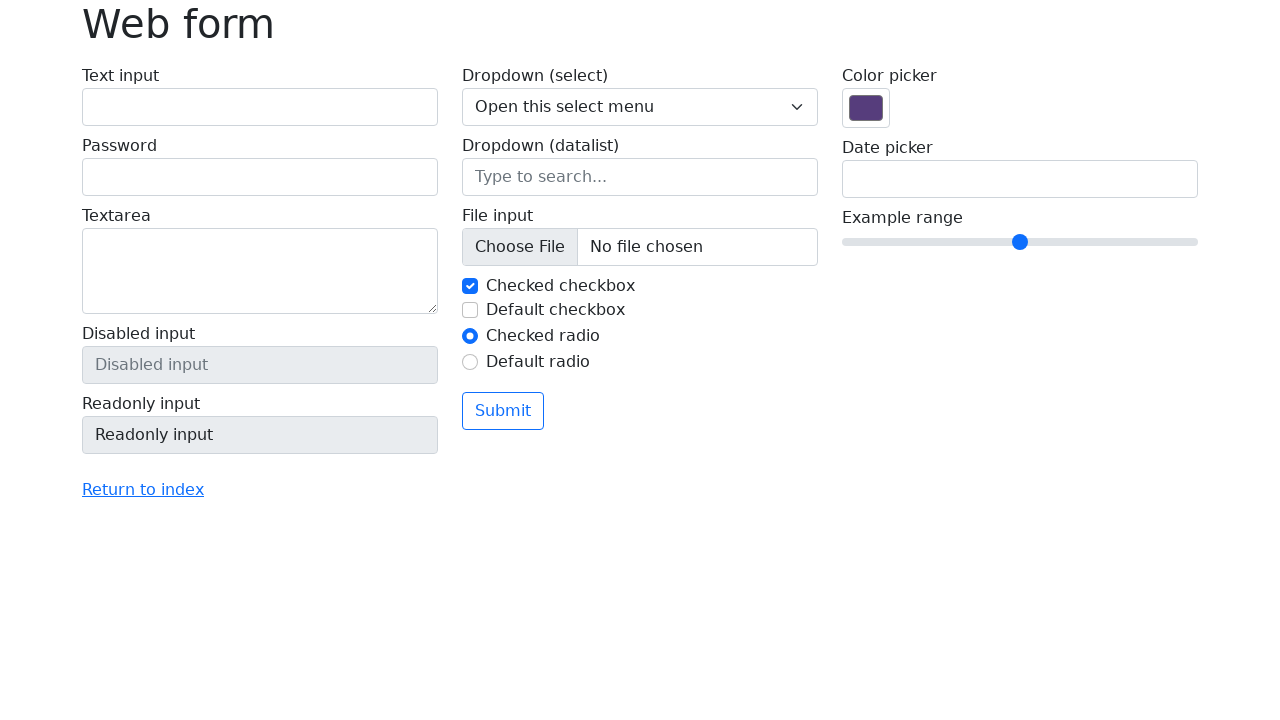

Located submit button on web form
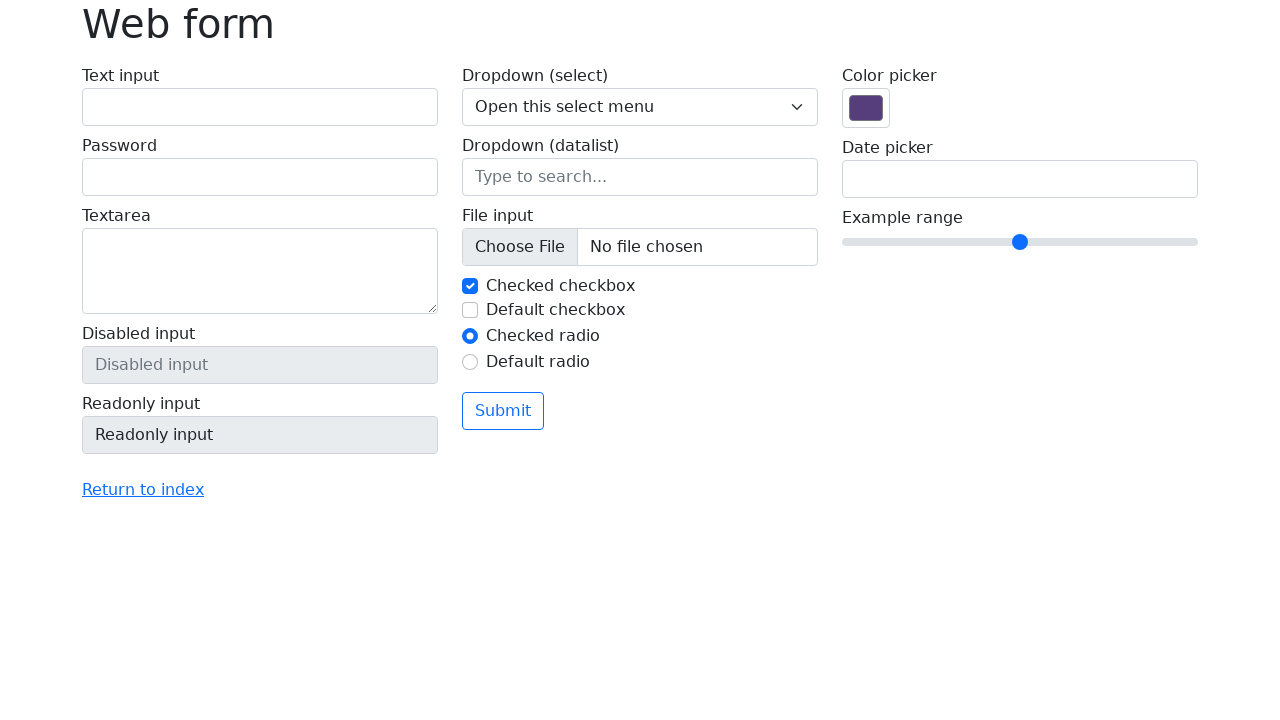

Verified submit button is enabled
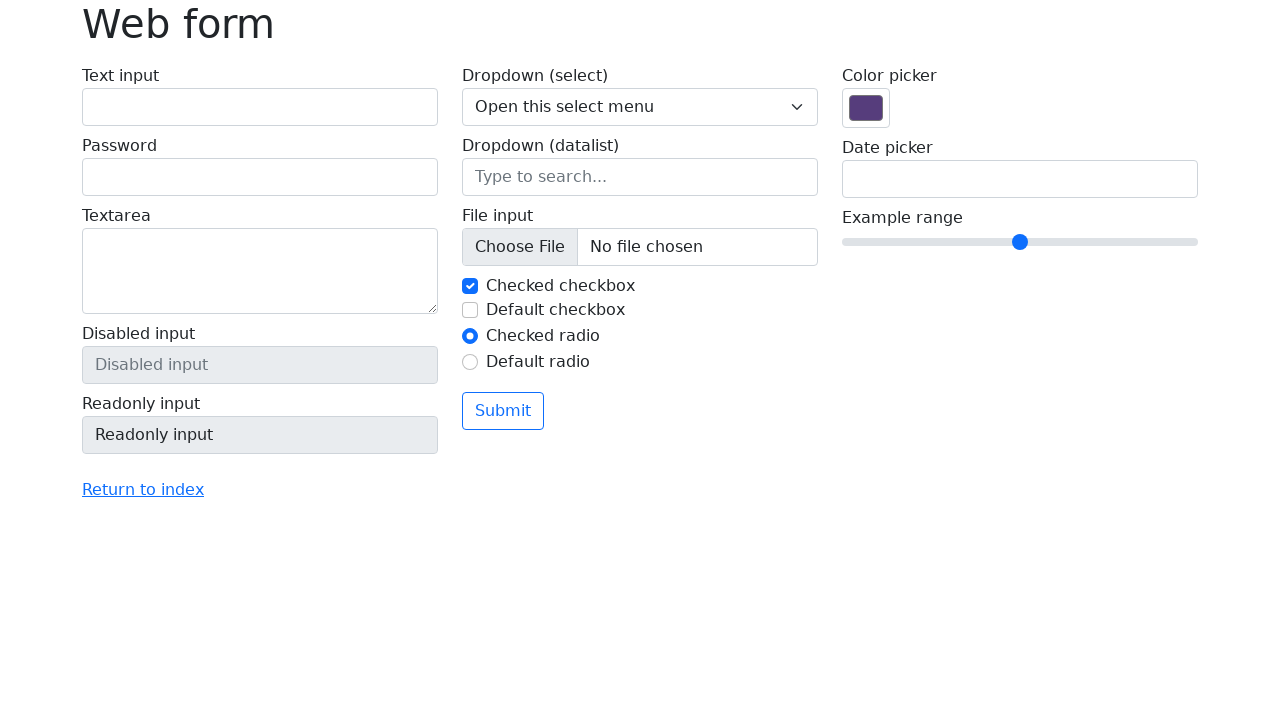

Retrieved submit button text: Submit
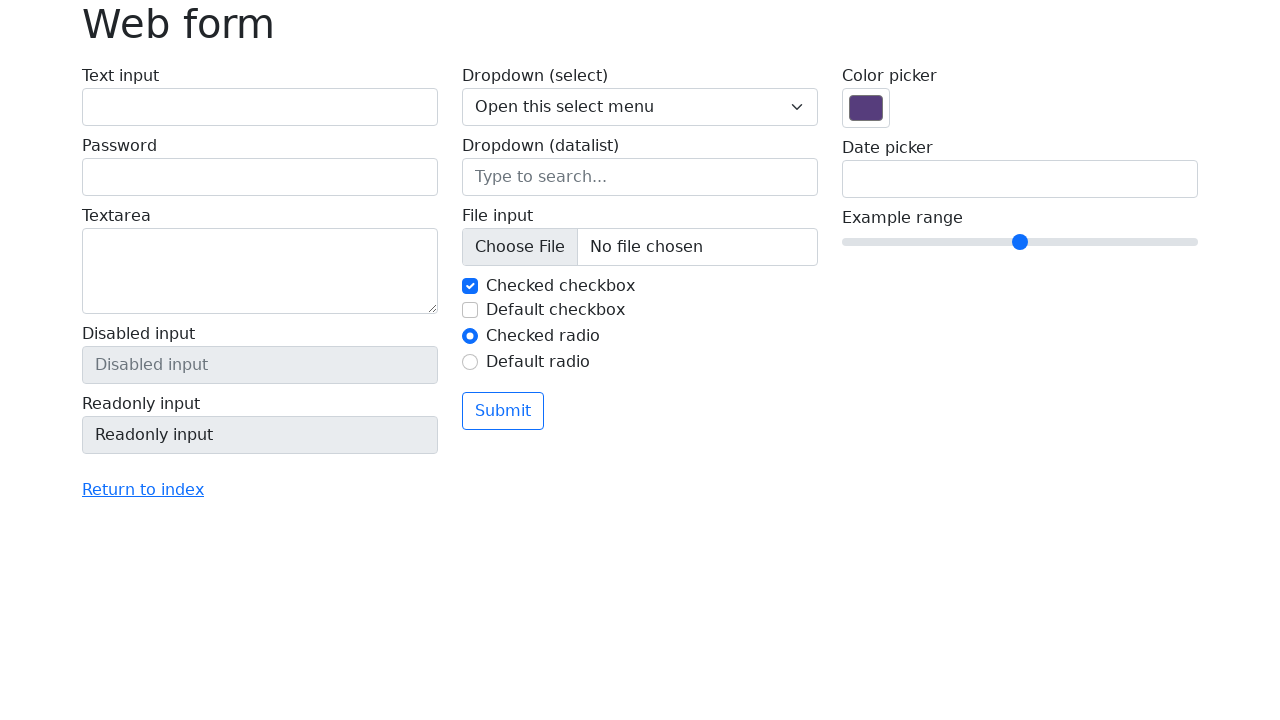

Clicked submit button on web form at (503, 411) on [type='submit']
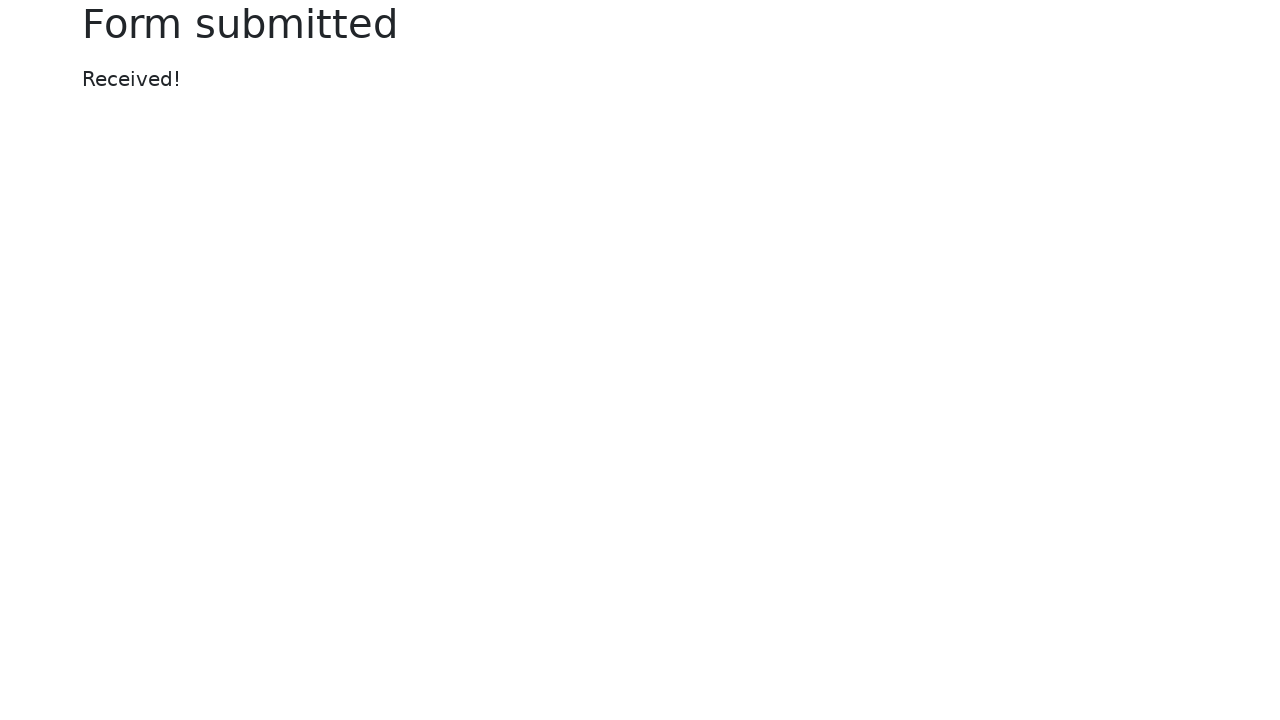

Navigated to Selenium homepage
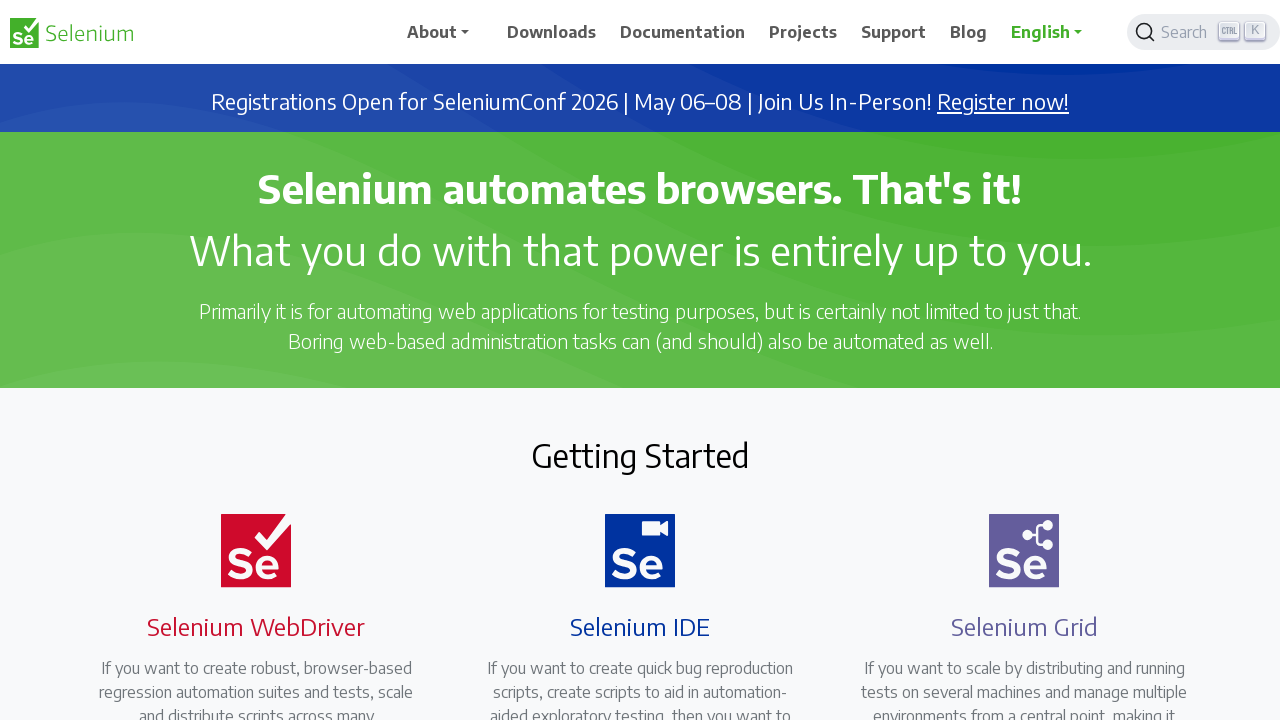

Located Documentation link on Selenium homepage
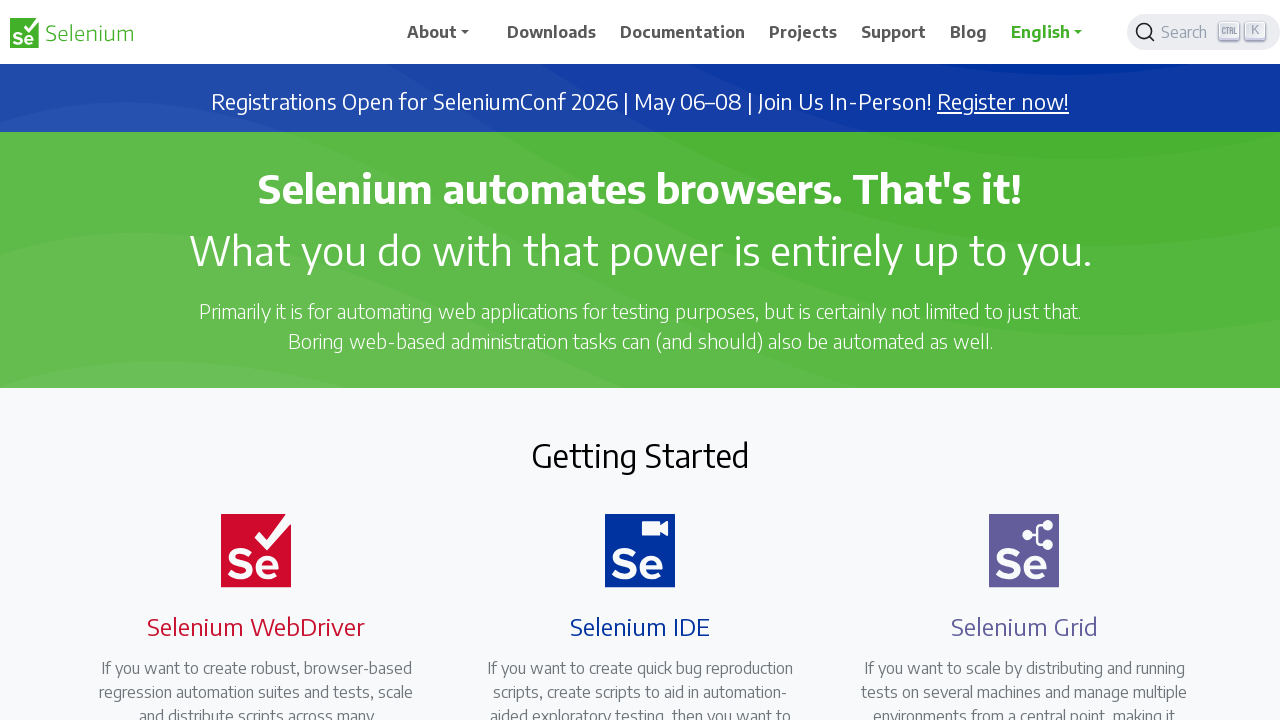

Retrieved Documentation link href: None
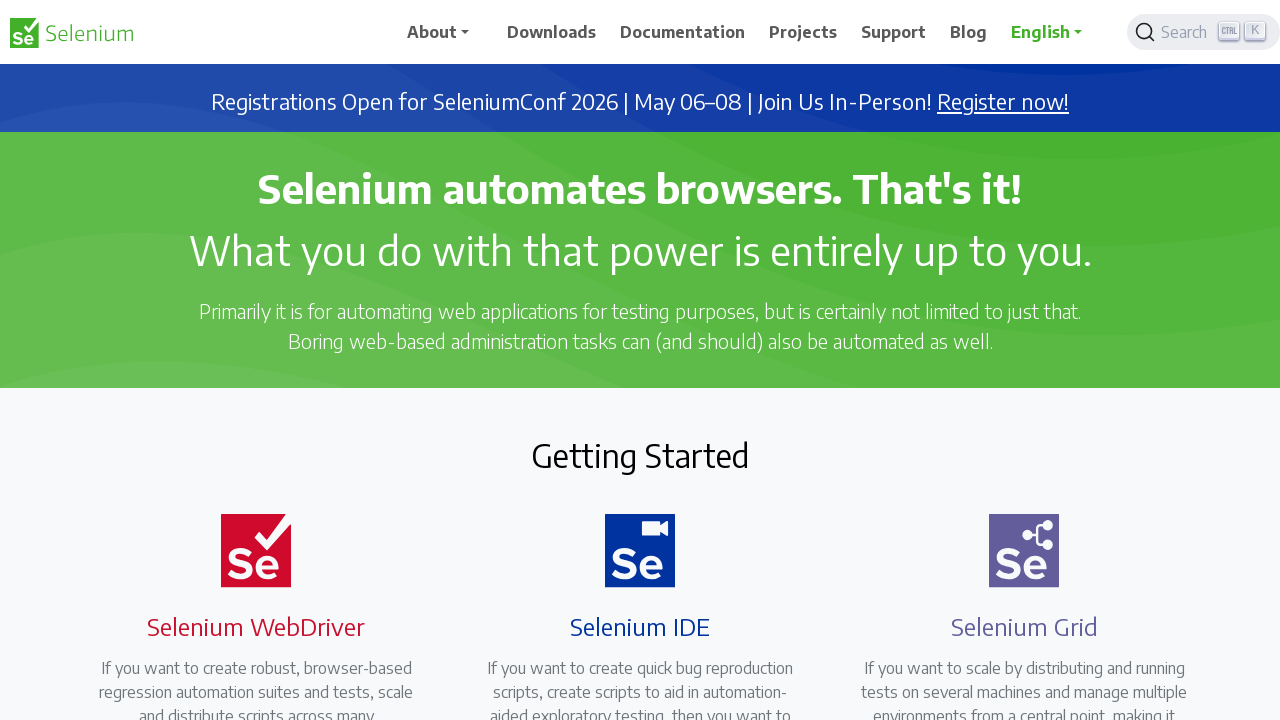

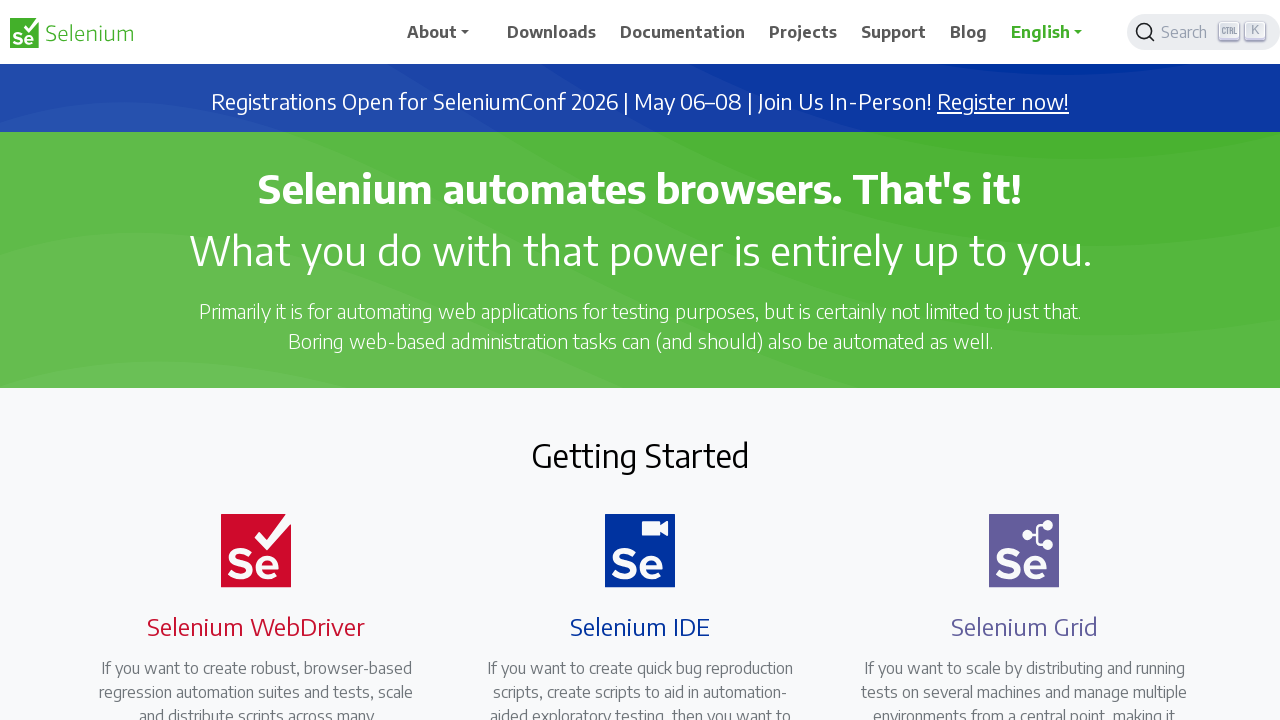